Tests mobile responsive navigation by emulating a mobile viewport, clicking the hamburger menu button, and navigating to the Library section.

Starting URL: https://rahulshettyacademy.com/angularAppdemo/

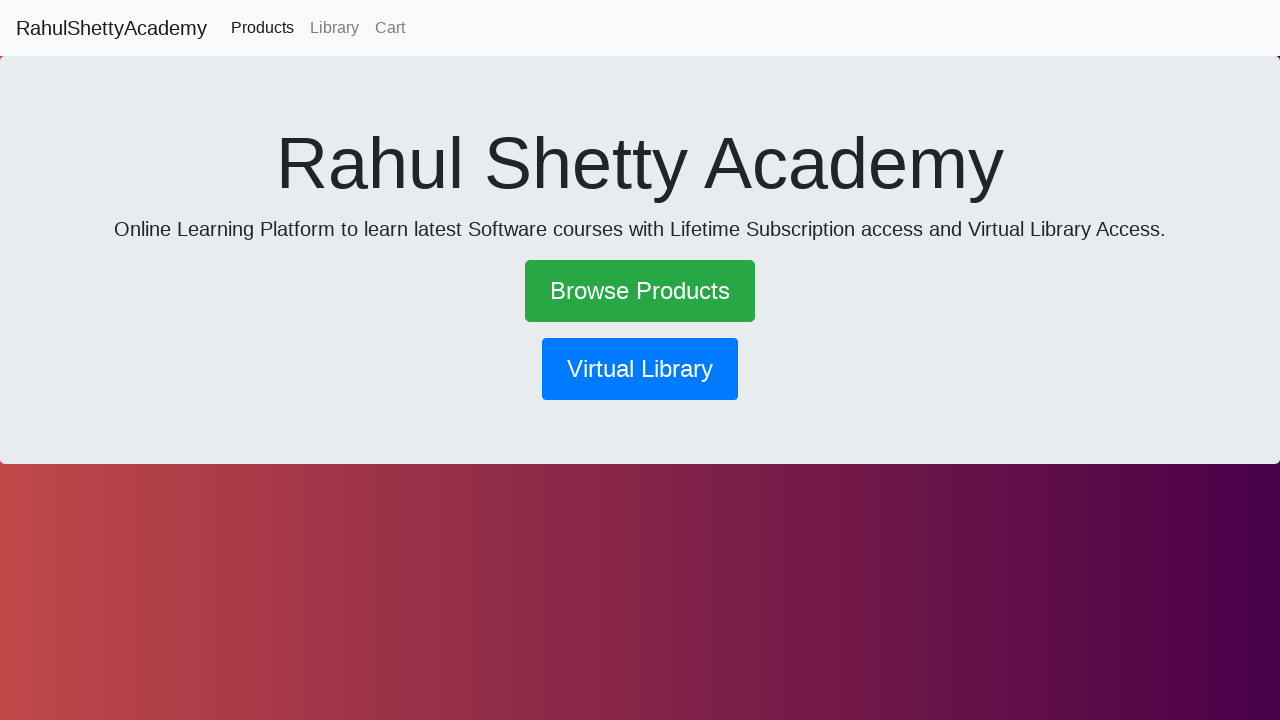

Set mobile viewport to 430x932 pixels to emulate mobile device
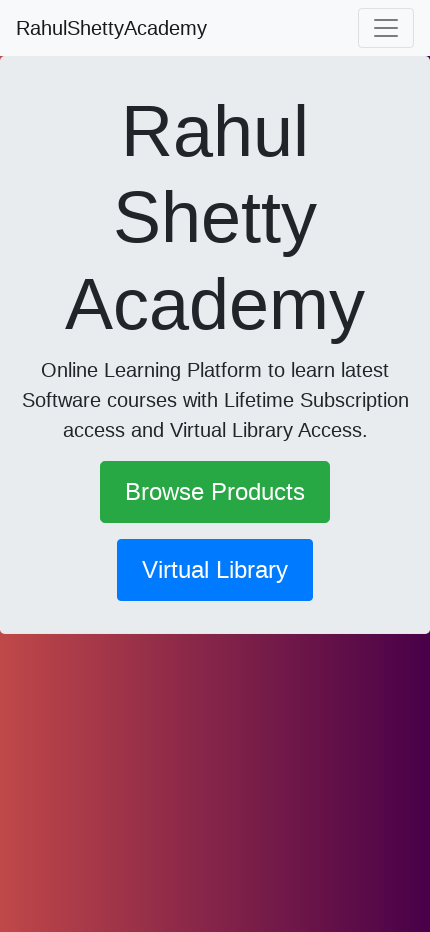

Clicked hamburger menu button to open navigation at (386, 28) on button[data-toggle='collapse']
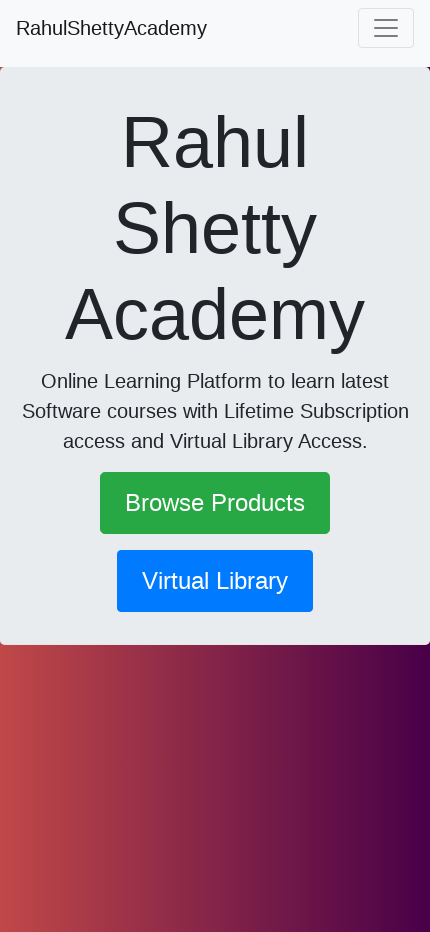

Waited for menu animation to complete
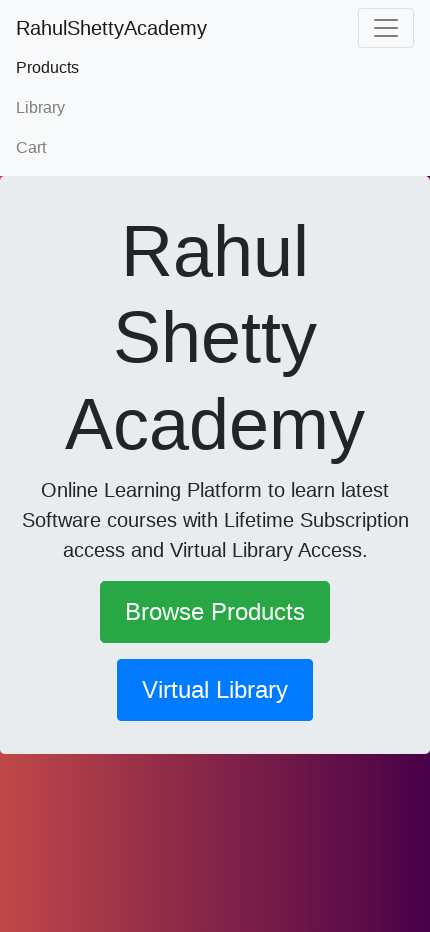

Clicked on Library link in navigation menu at (215, 108) on text=Library
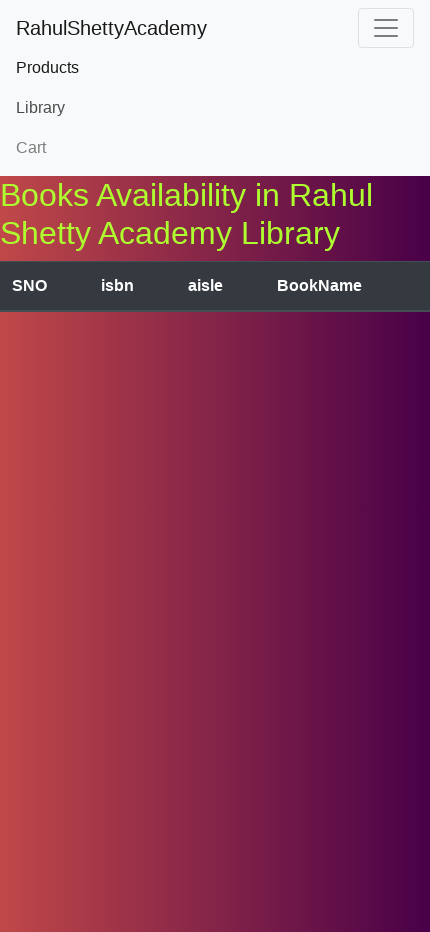

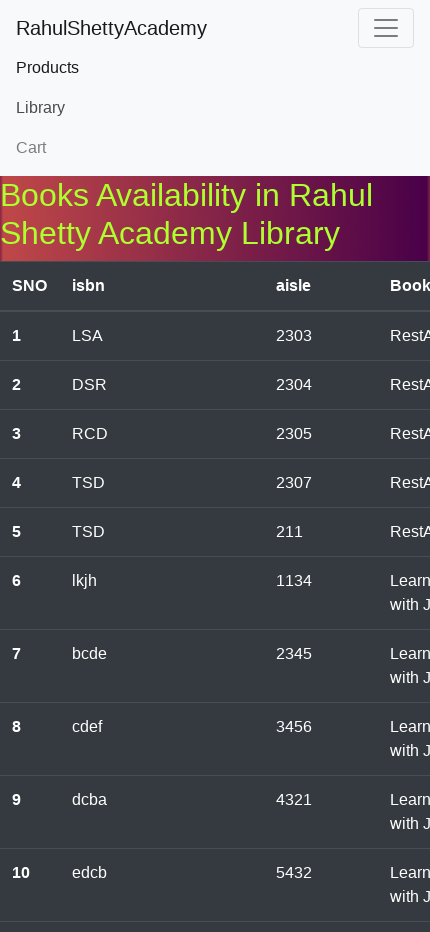